Tests JavaScript alert handling by clicking a button that triggers an alert, accepting it, and verifying the result message displays "You successfully clicked an alert"

Starting URL: https://the-internet.herokuapp.com/javascript_alerts

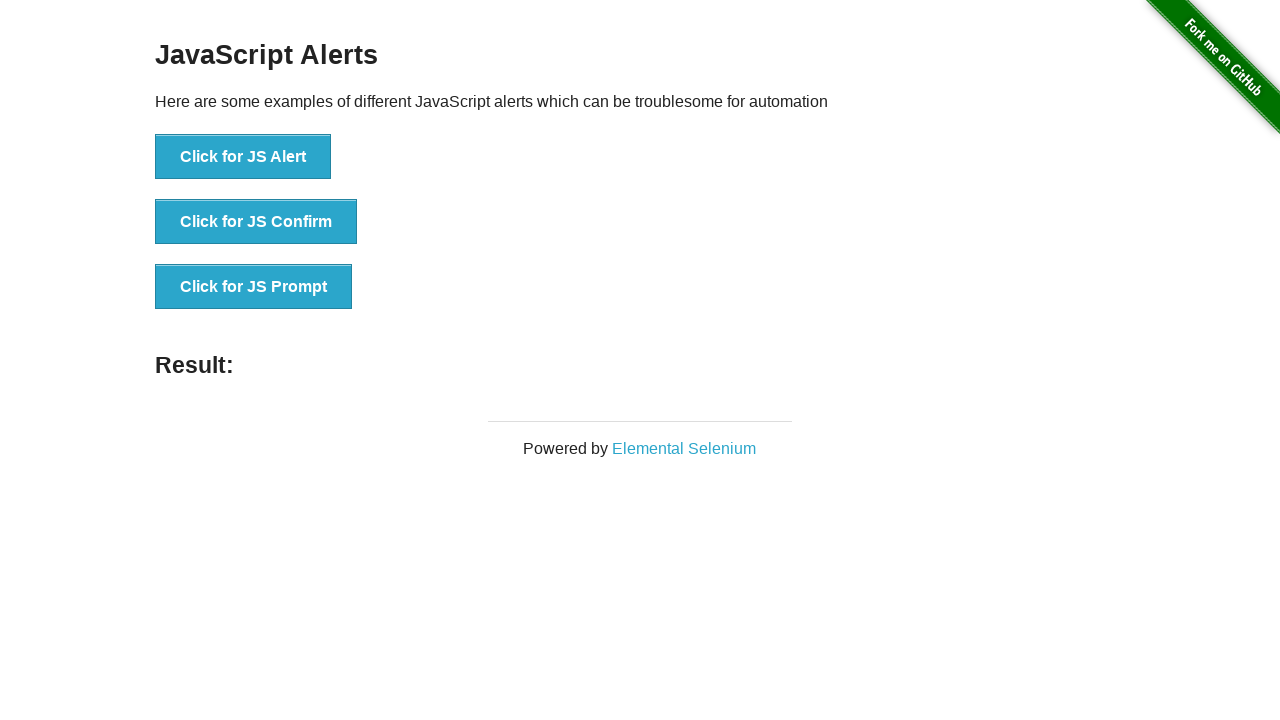

Clicked button to trigger JavaScript alert at (243, 157) on xpath=//*[text()='Click for JS Alert']
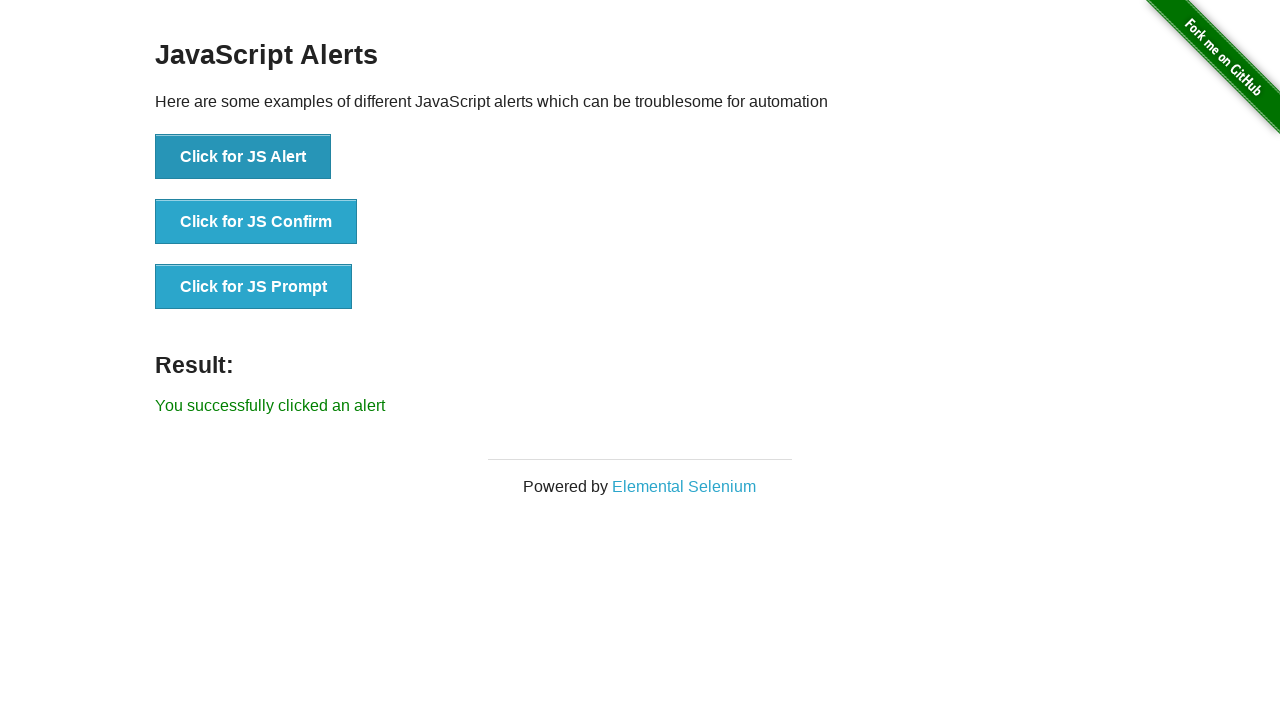

Set up dialog handler to accept alerts
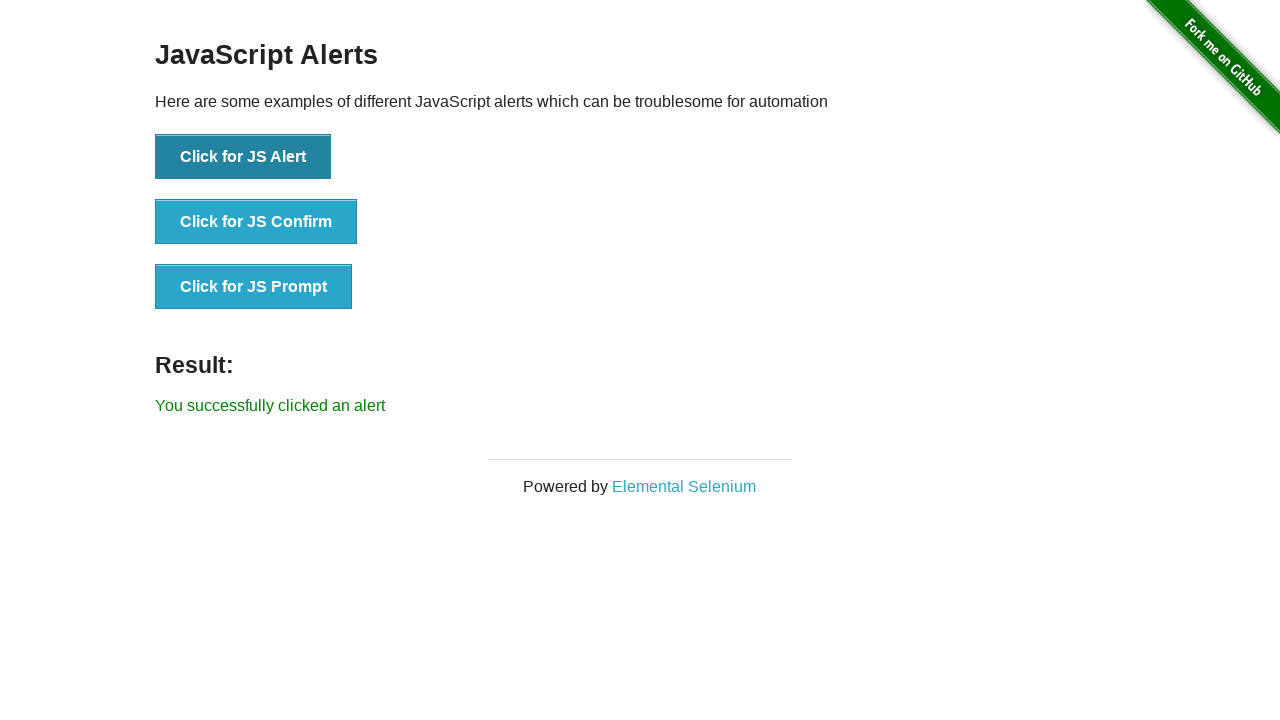

Clicked button to trigger alert and accepted it at (243, 157) on xpath=//*[text()='Click for JS Alert']
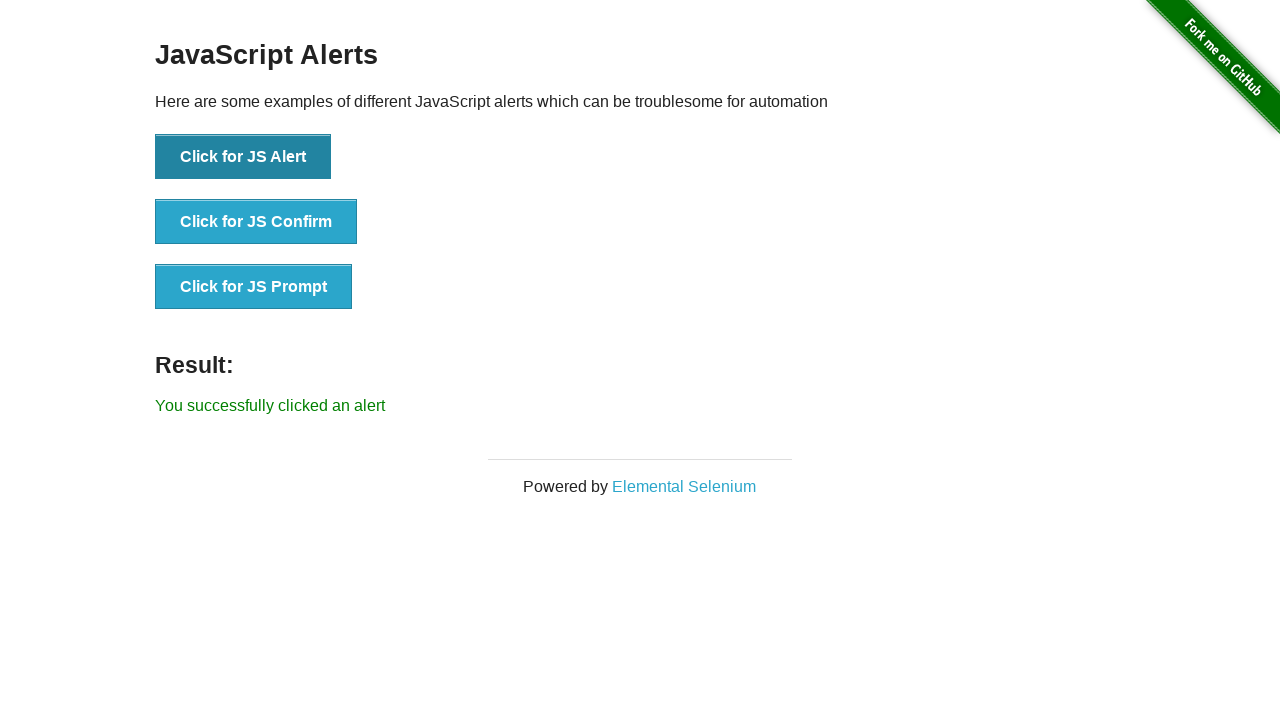

Waited for result message to appear
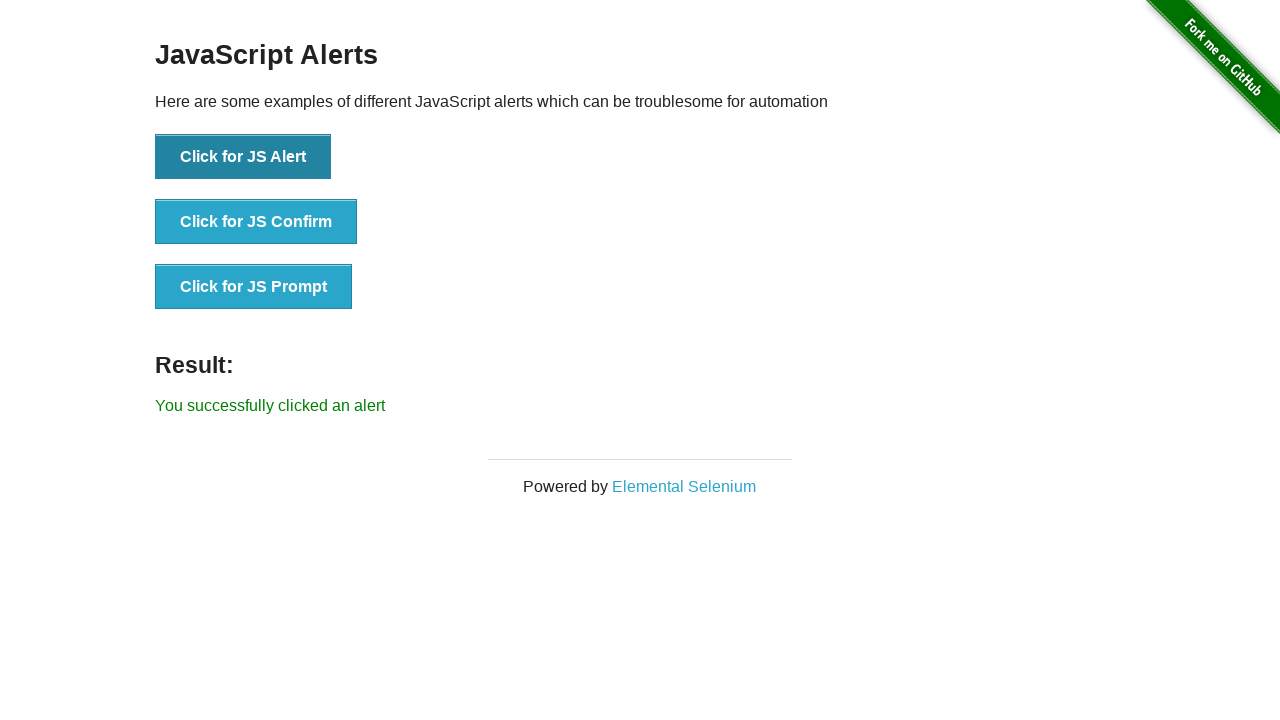

Retrieved result message text
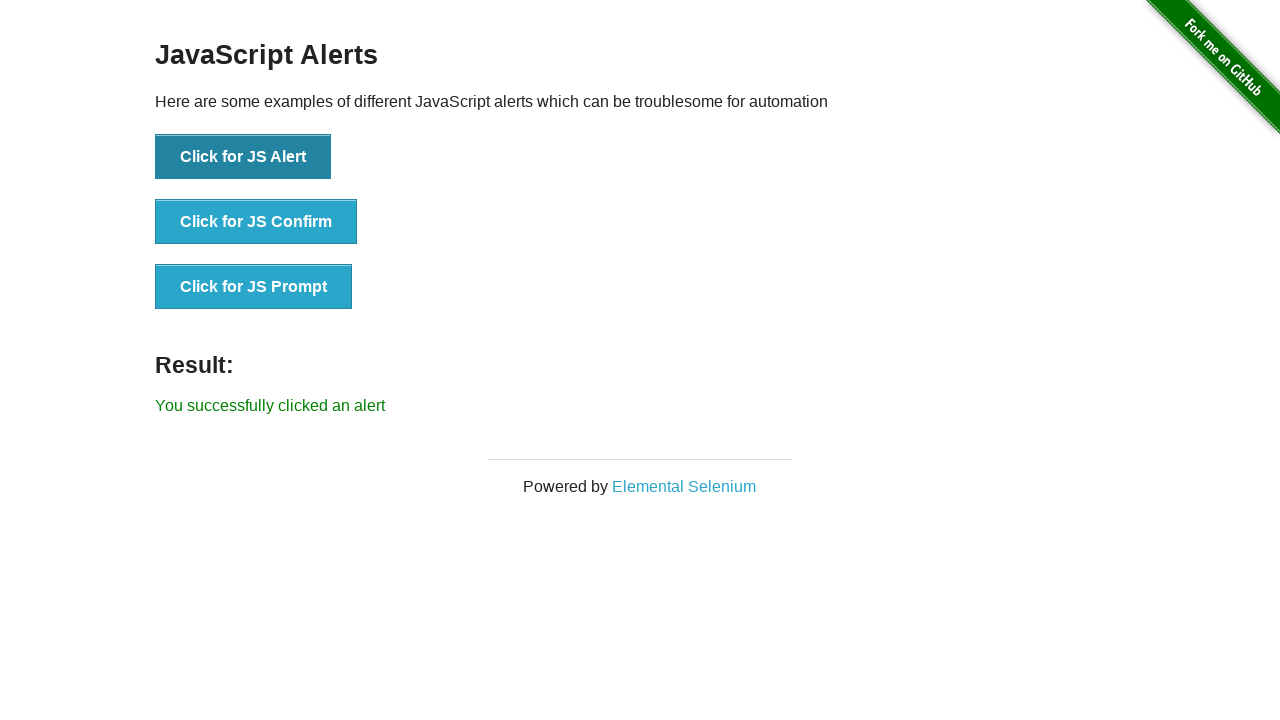

Verified result message displays 'You successfully clicked an alert'
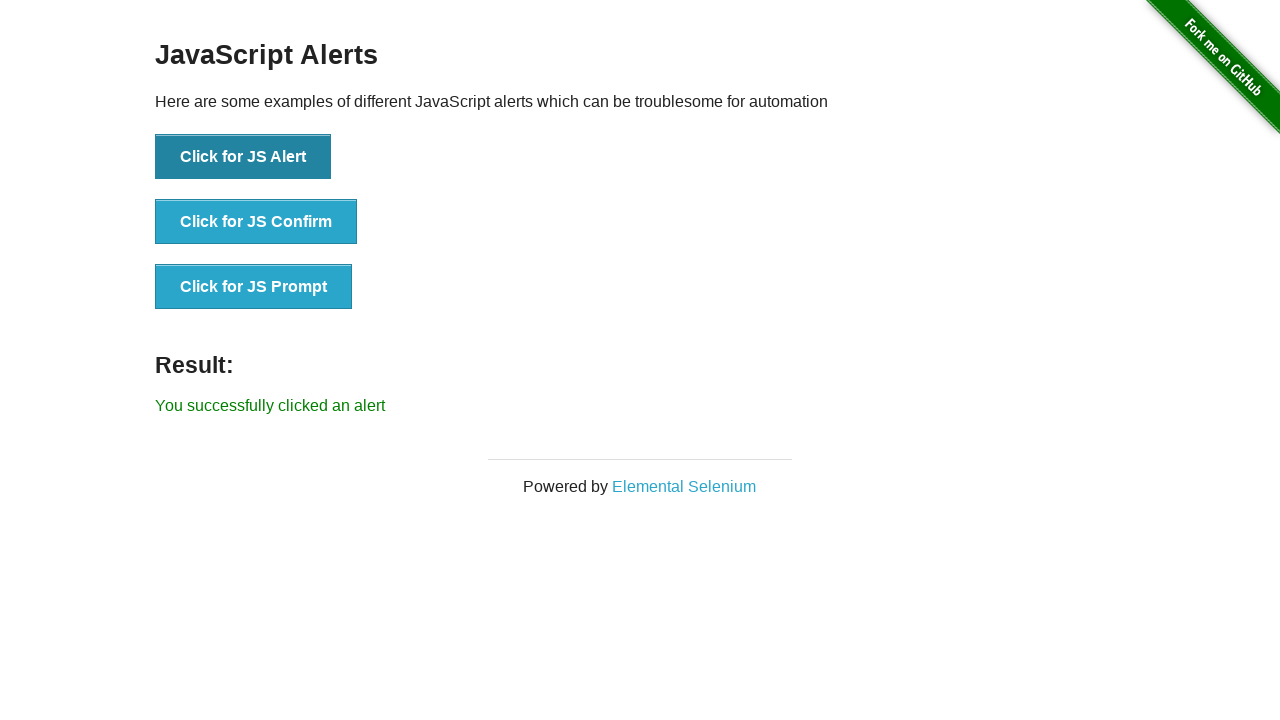

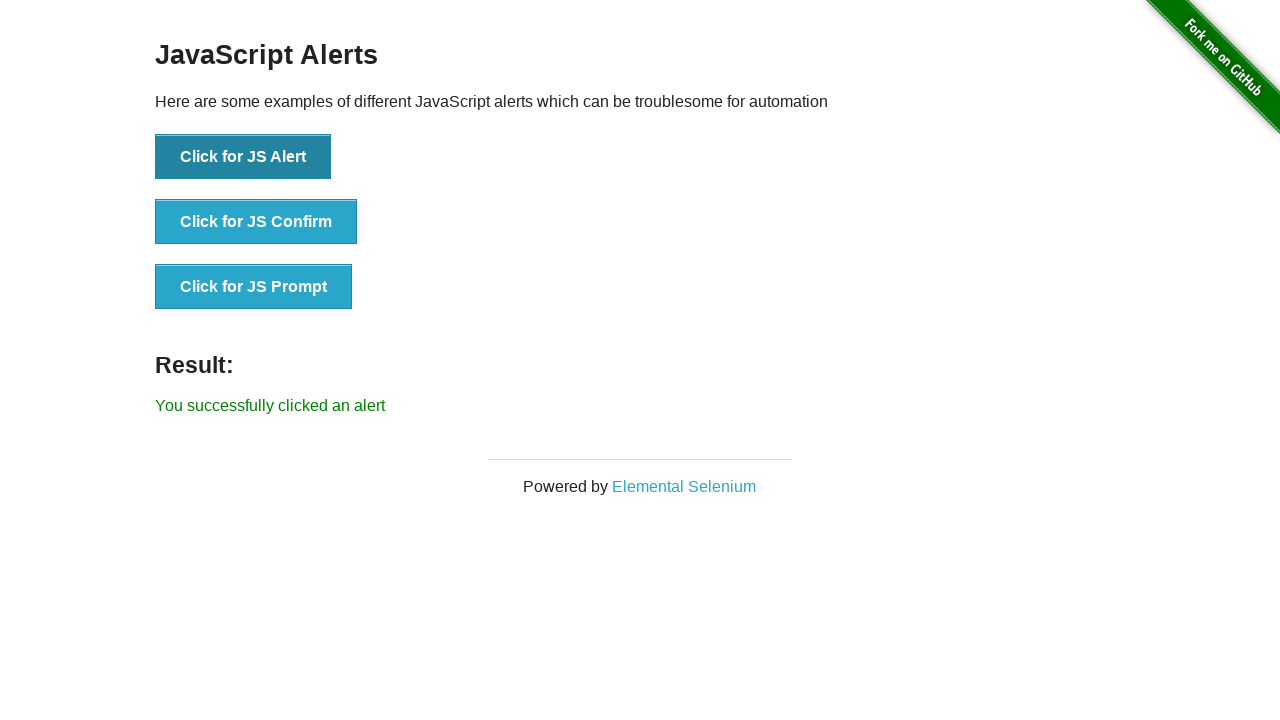